Tests currency dropdown functionality by selecting USD from the currency dropdown menu on a flight booking practice page

Starting URL: https://rahulshettyacademy.com/dropdownsPractise/

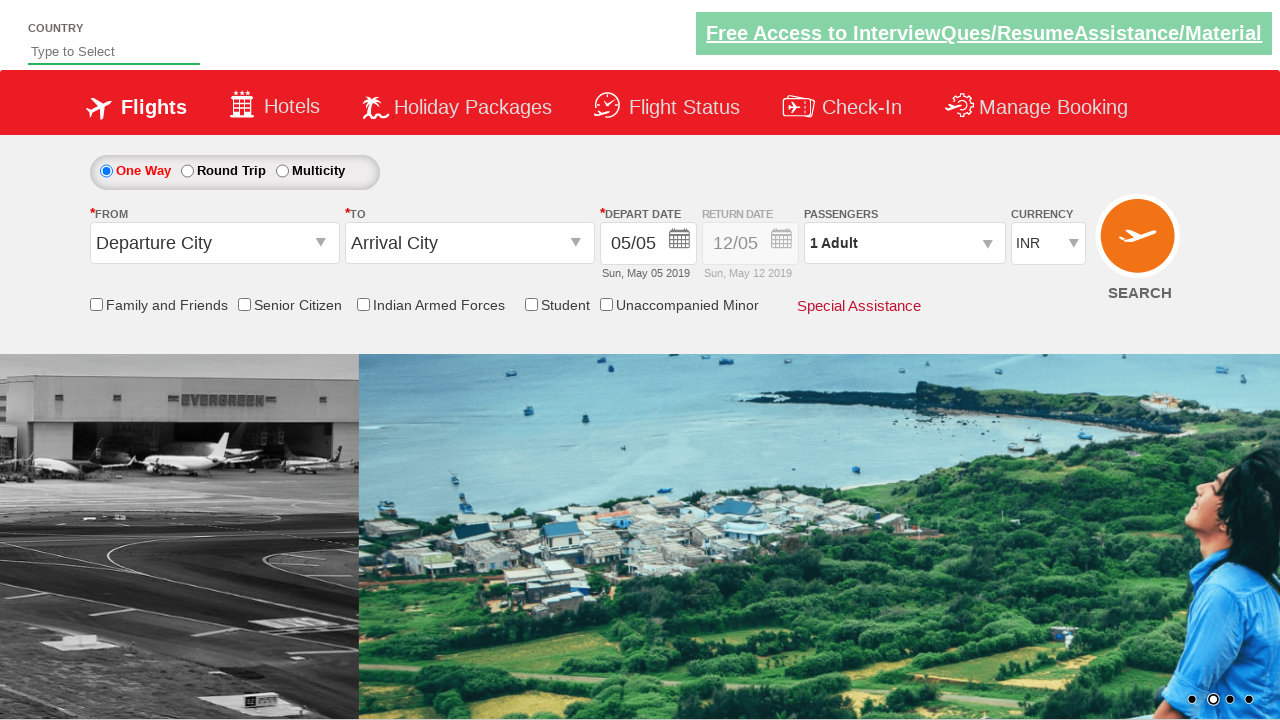

Clicked on currency dropdown menu at (1048, 244) on select[name='ctl00$mainContent$DropDownListCurrency']
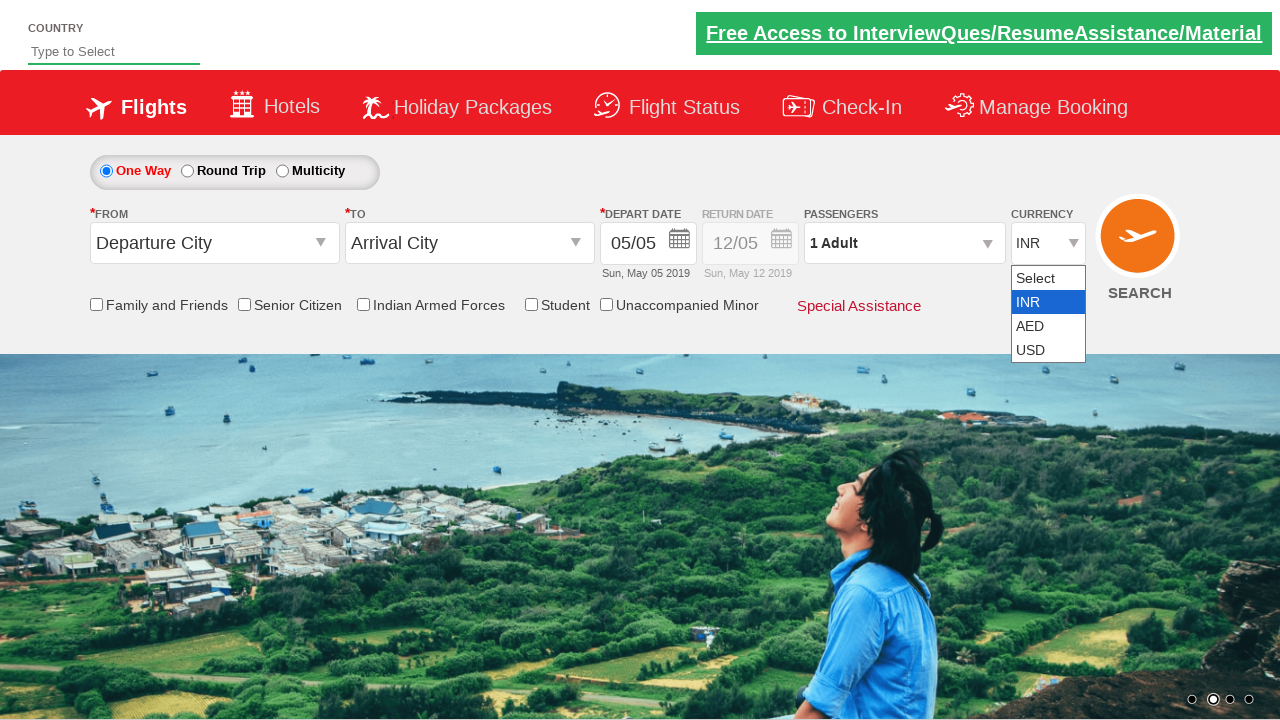

Selected USD from currency dropdown on select[name='ctl00$mainContent$DropDownListCurrency']
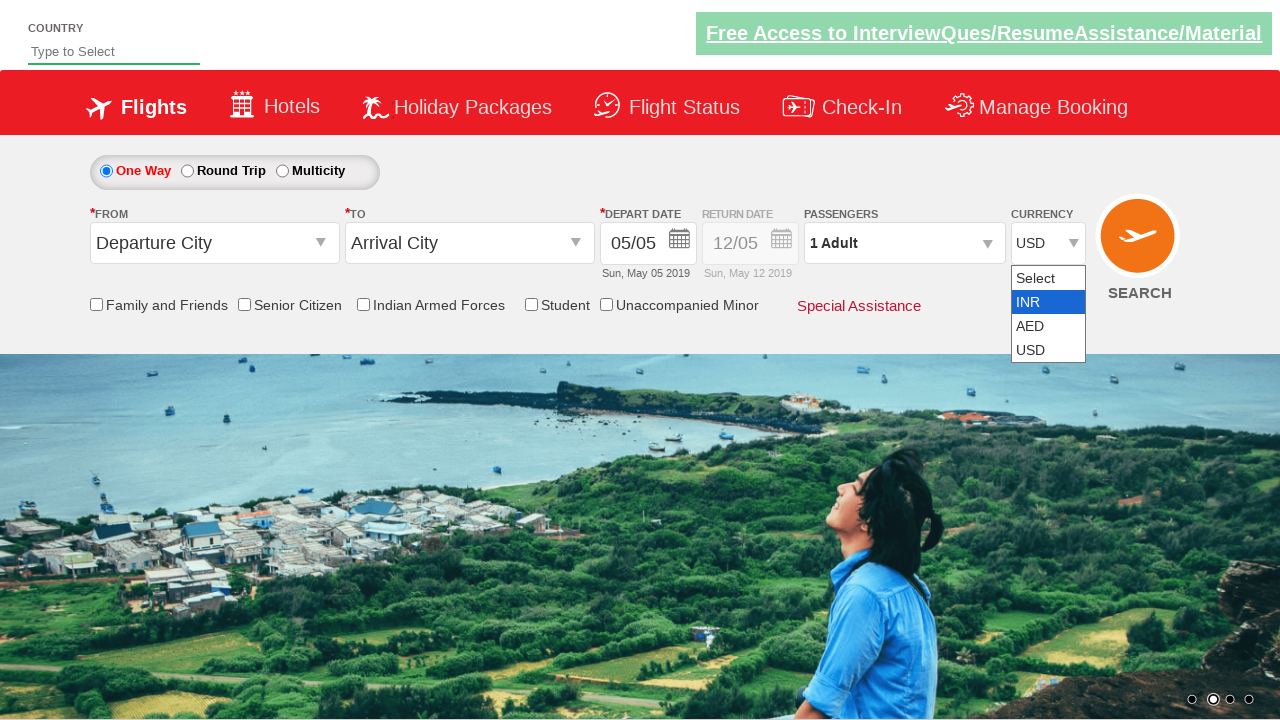

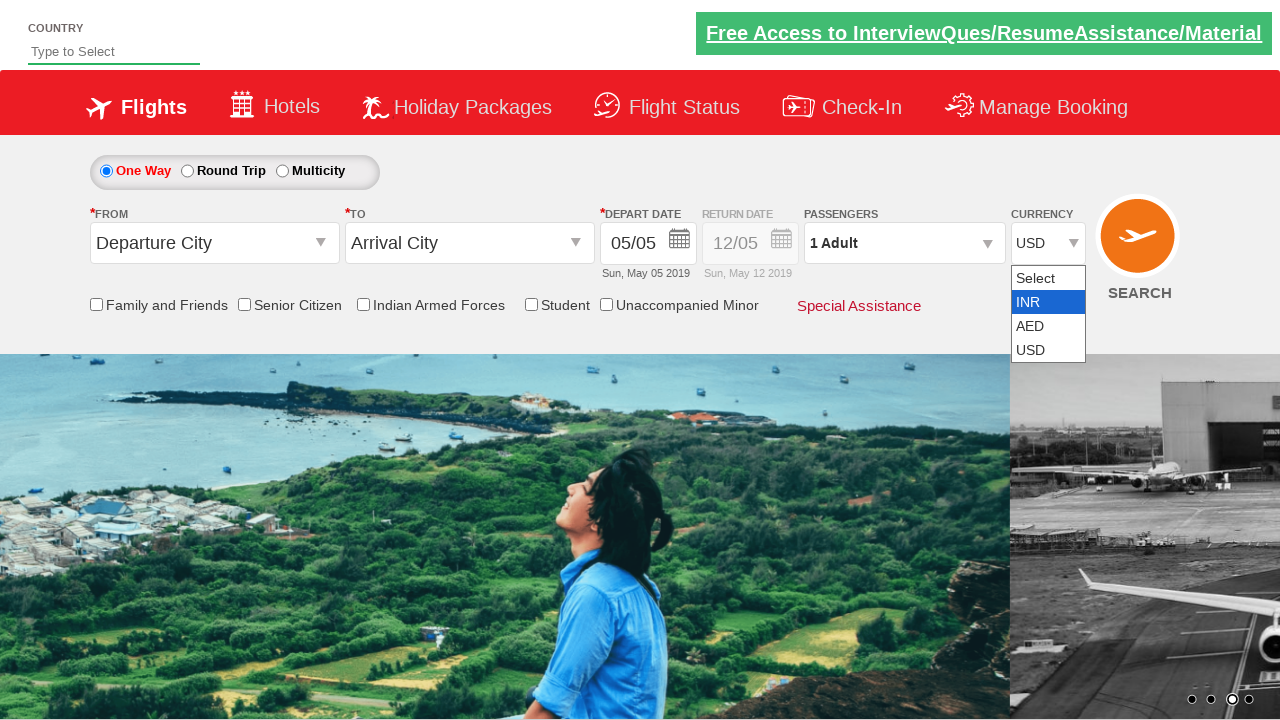